Tests the atid.store homepage by verifying the URL contains 'atid', clicking the Home navigation link, checking that the Shop Now button exists, and verifying the navigation bar elements are present.

Starting URL: https://atid.store/

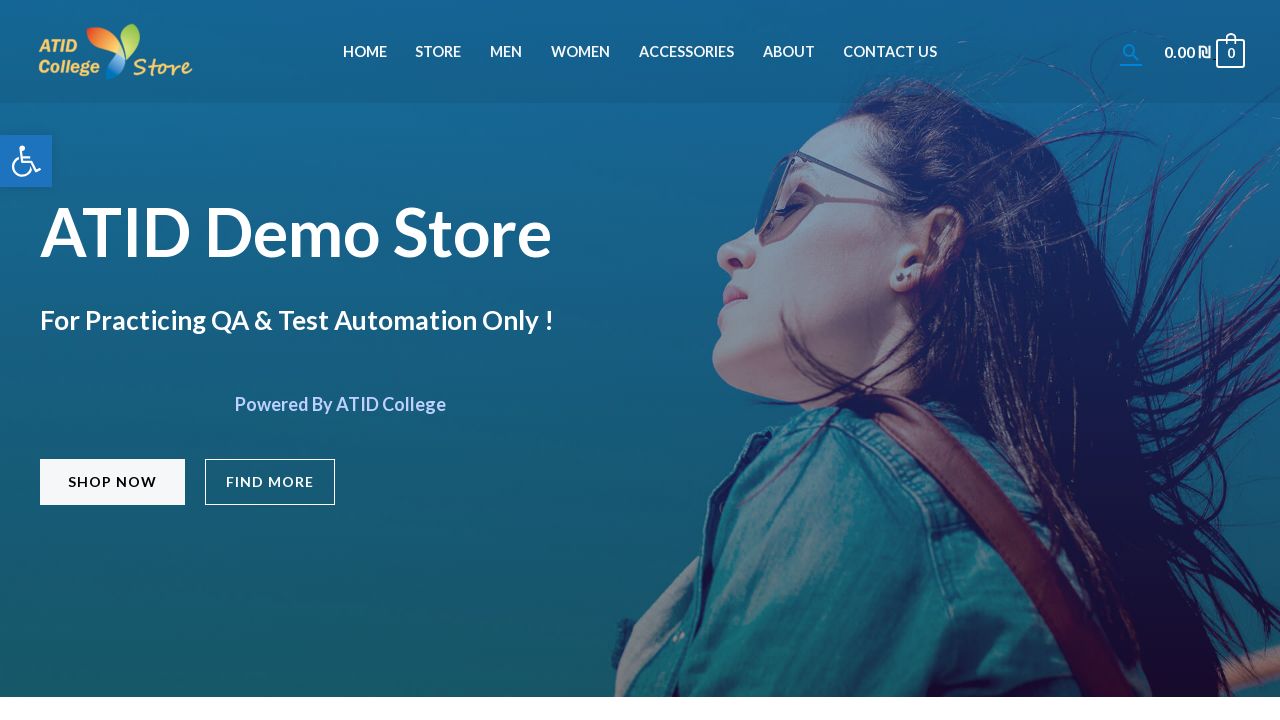

Verified URL contains 'atid'
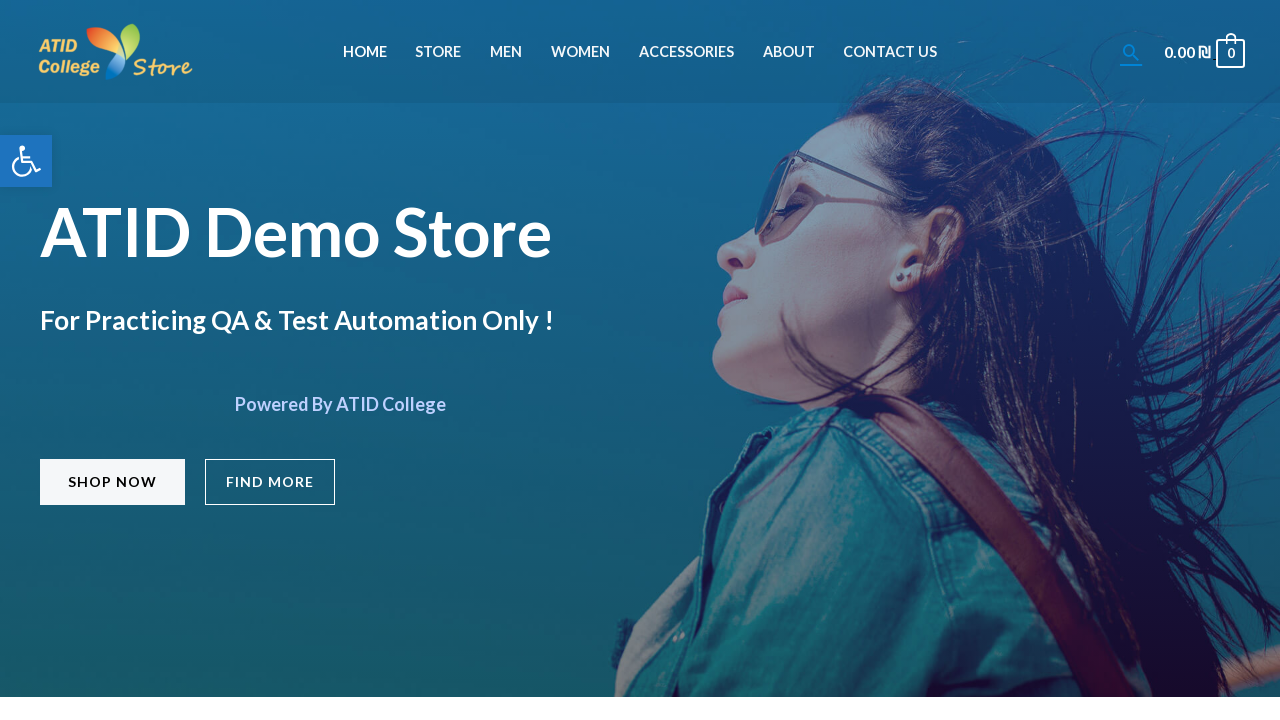

Clicked Home navigation link at (365, 52) on li#menu-item-381 a.menu-link
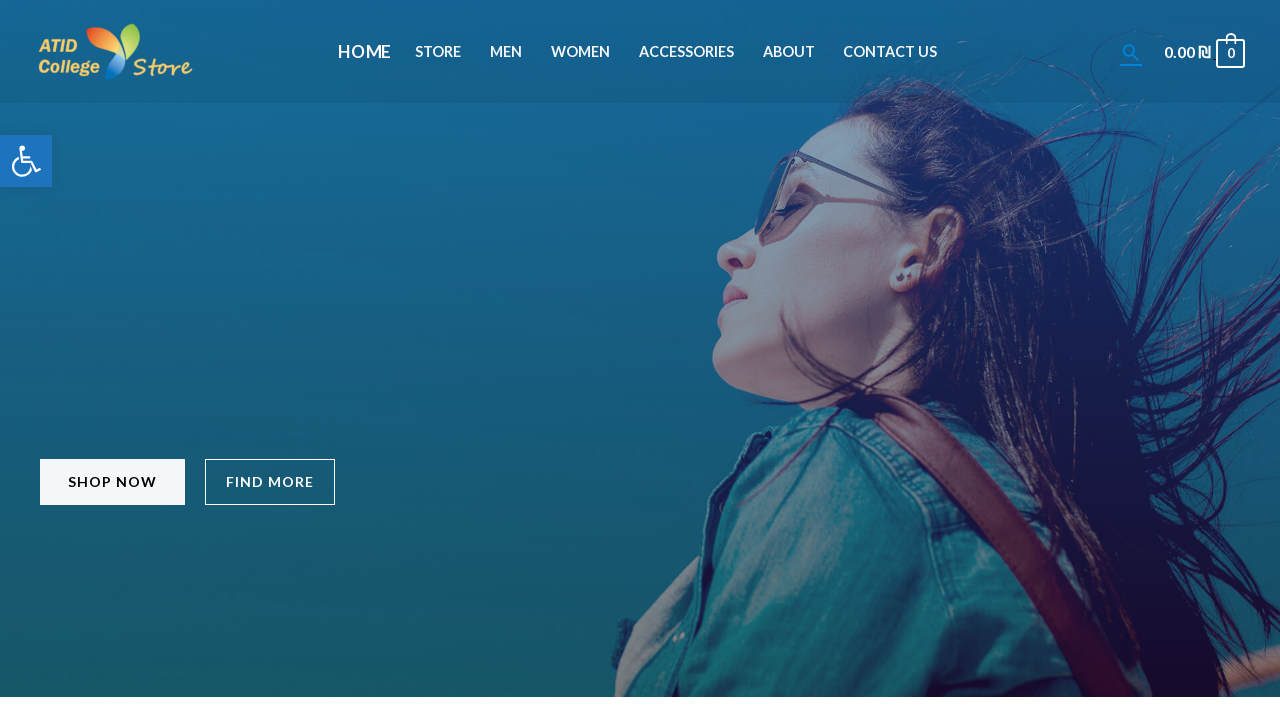

Page loaded (networkidle state reached)
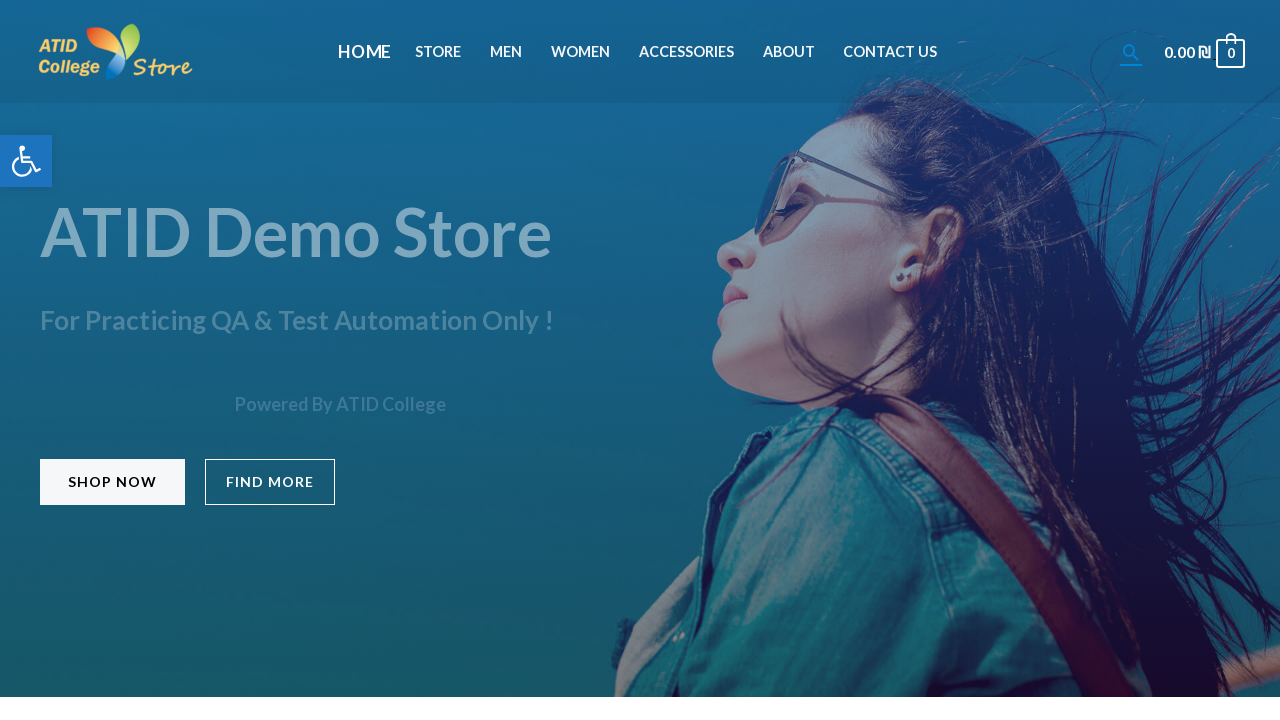

Shop Now button selector loaded
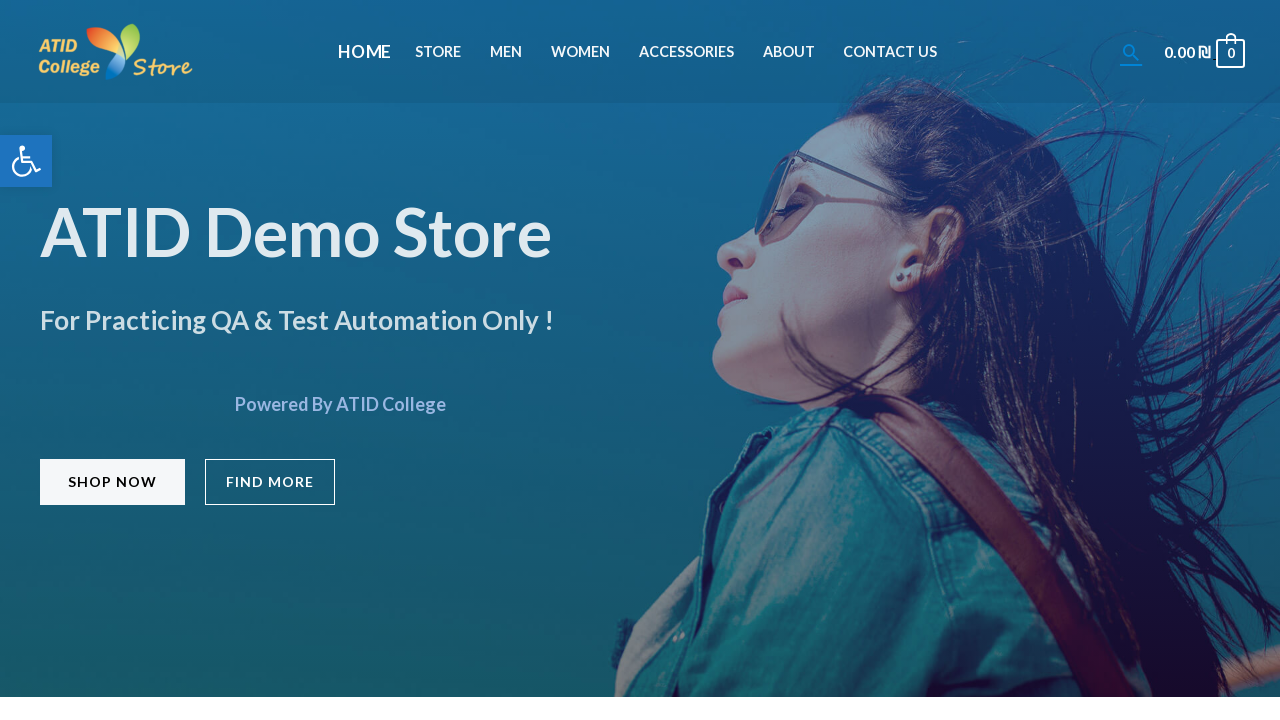

Located Shop Now button element
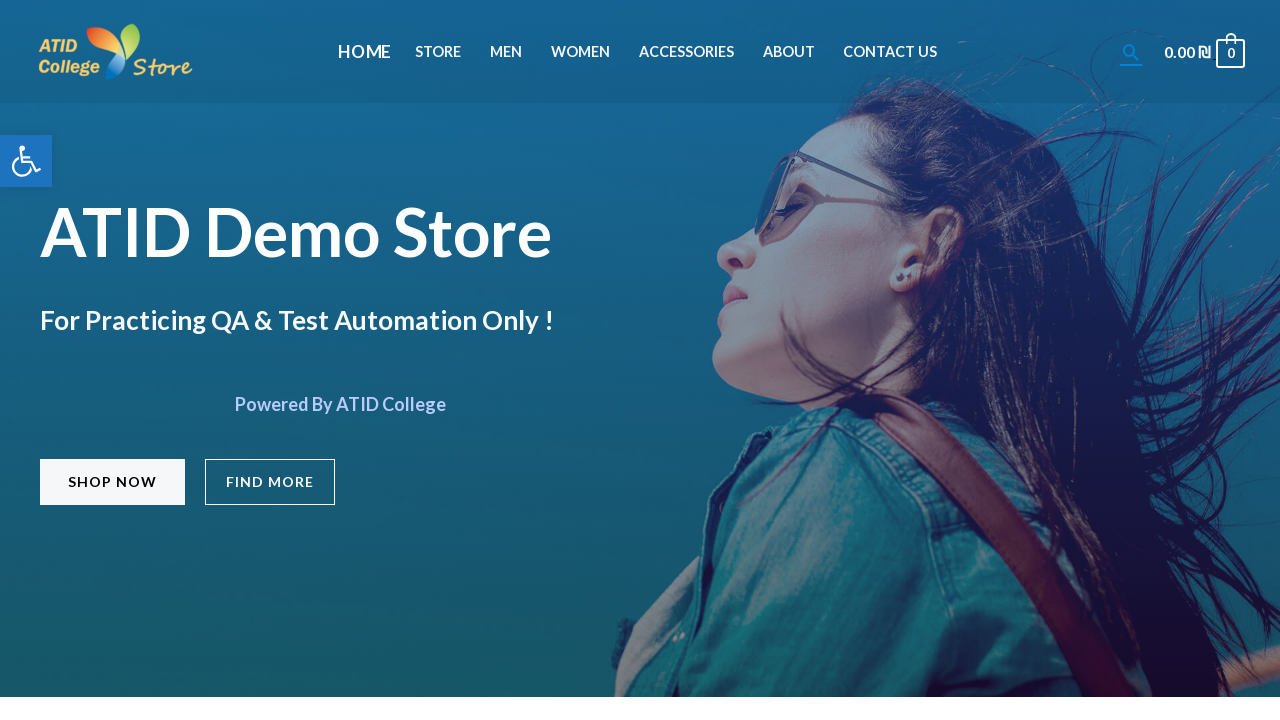

Verified Shop Now button is visible
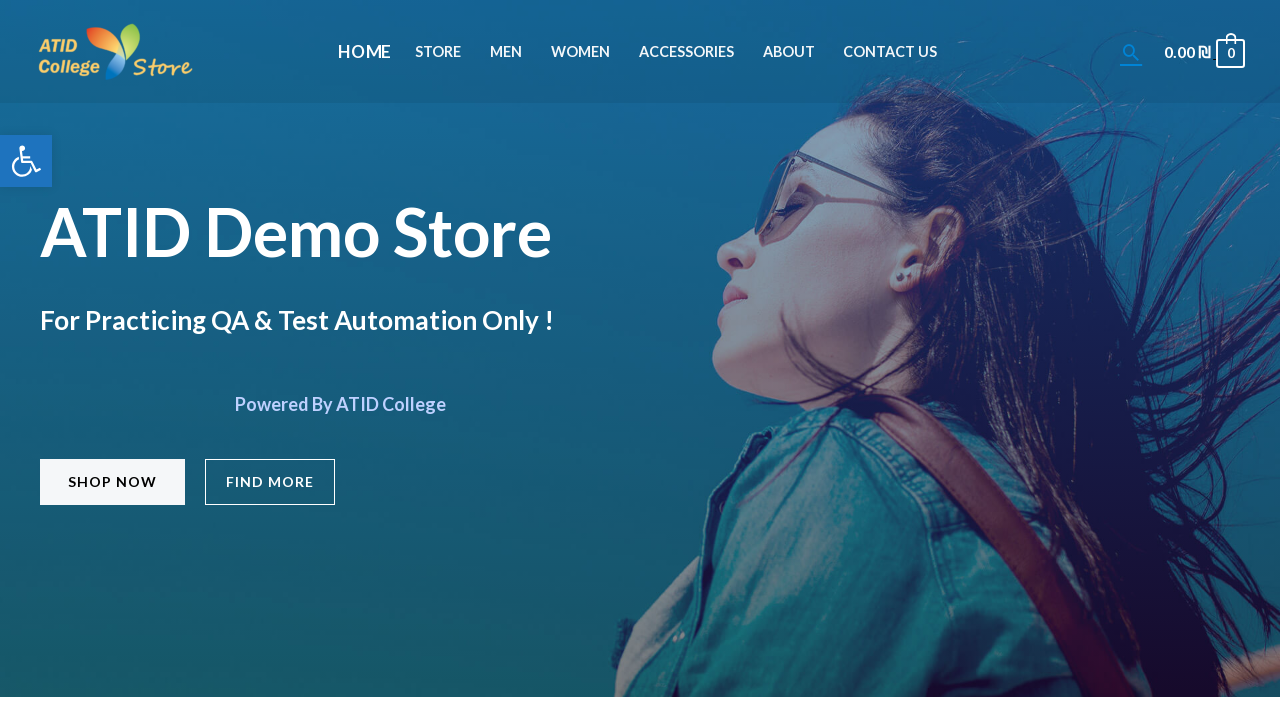

Located navigation bar element
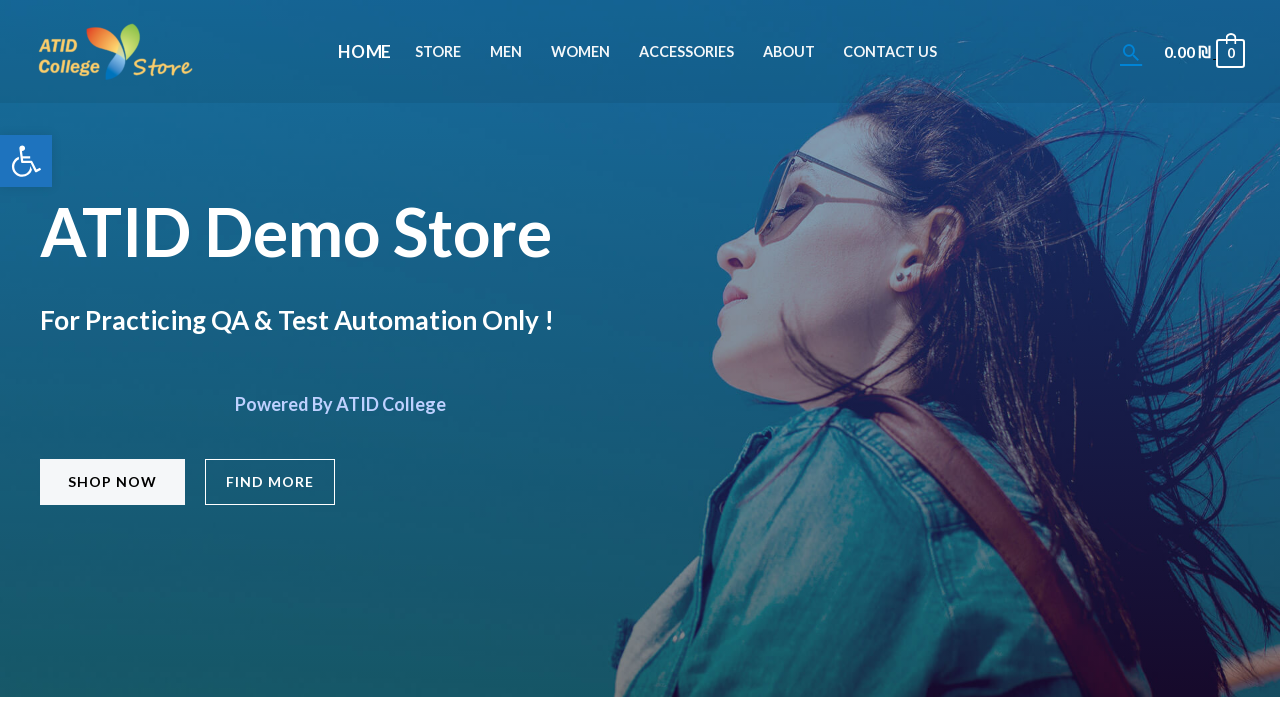

Verified navigation bar is visible
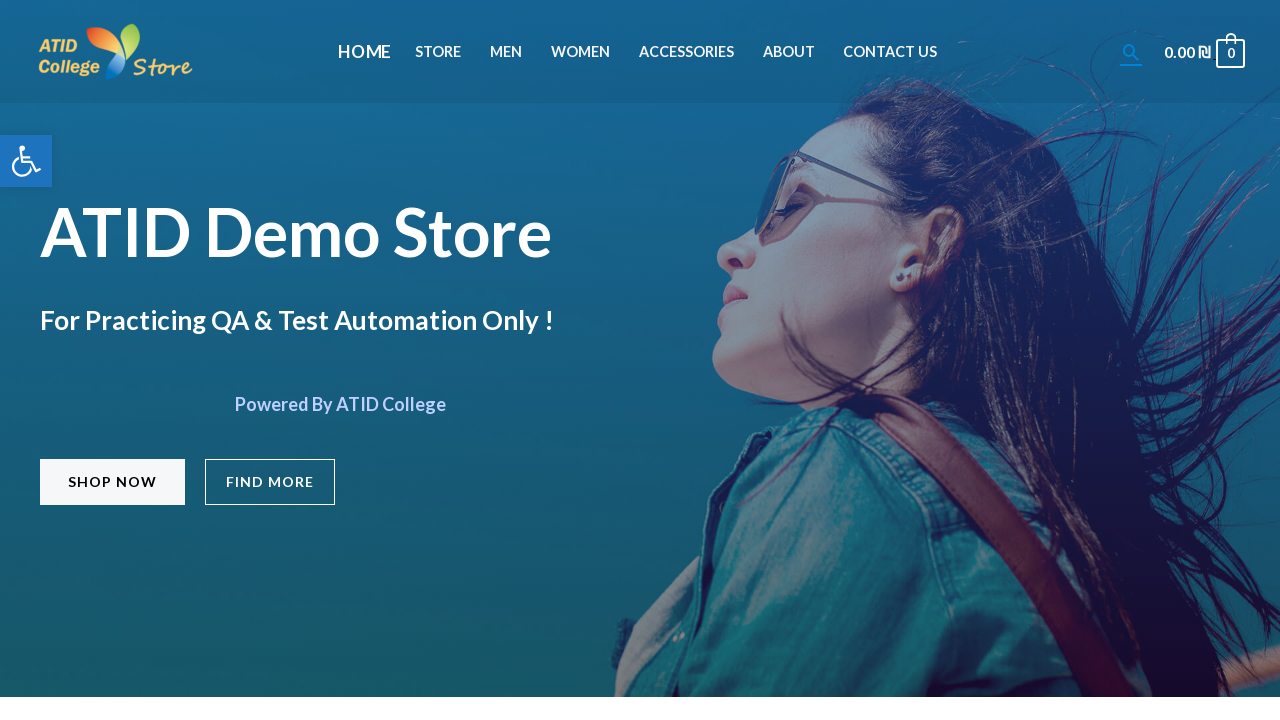

Verified HOME menu item is present
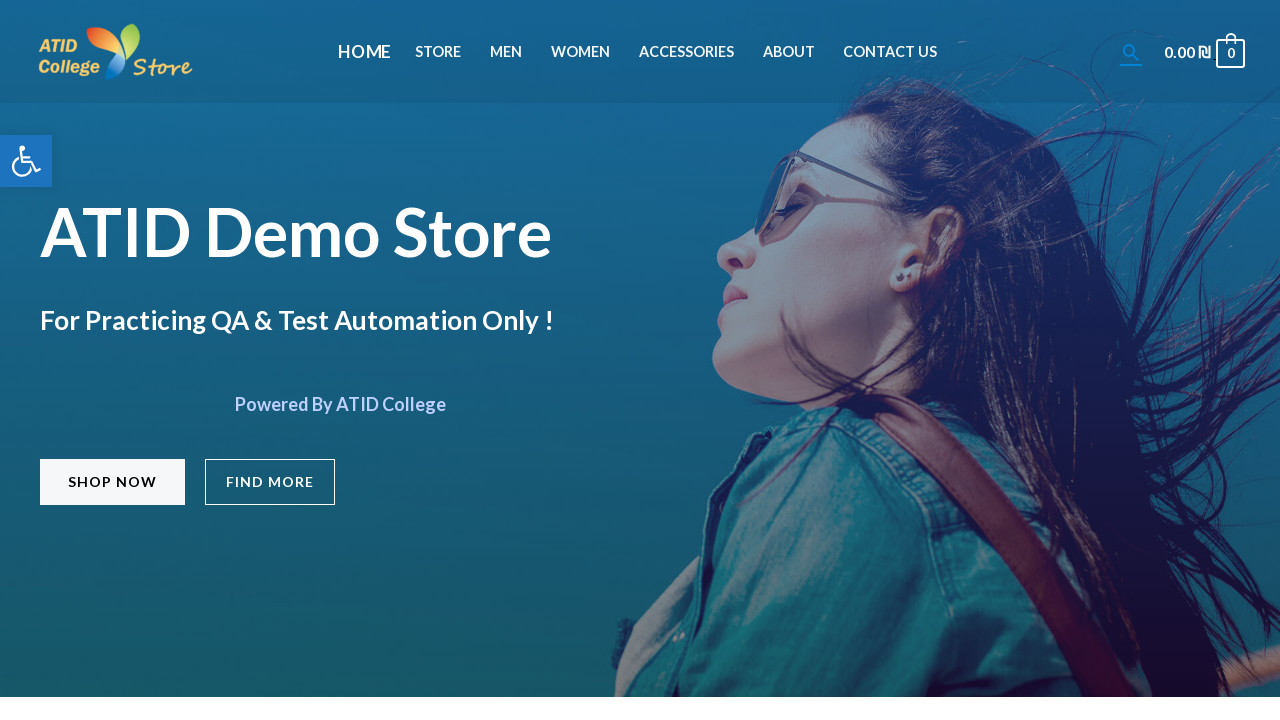

Verified STORE menu item is present
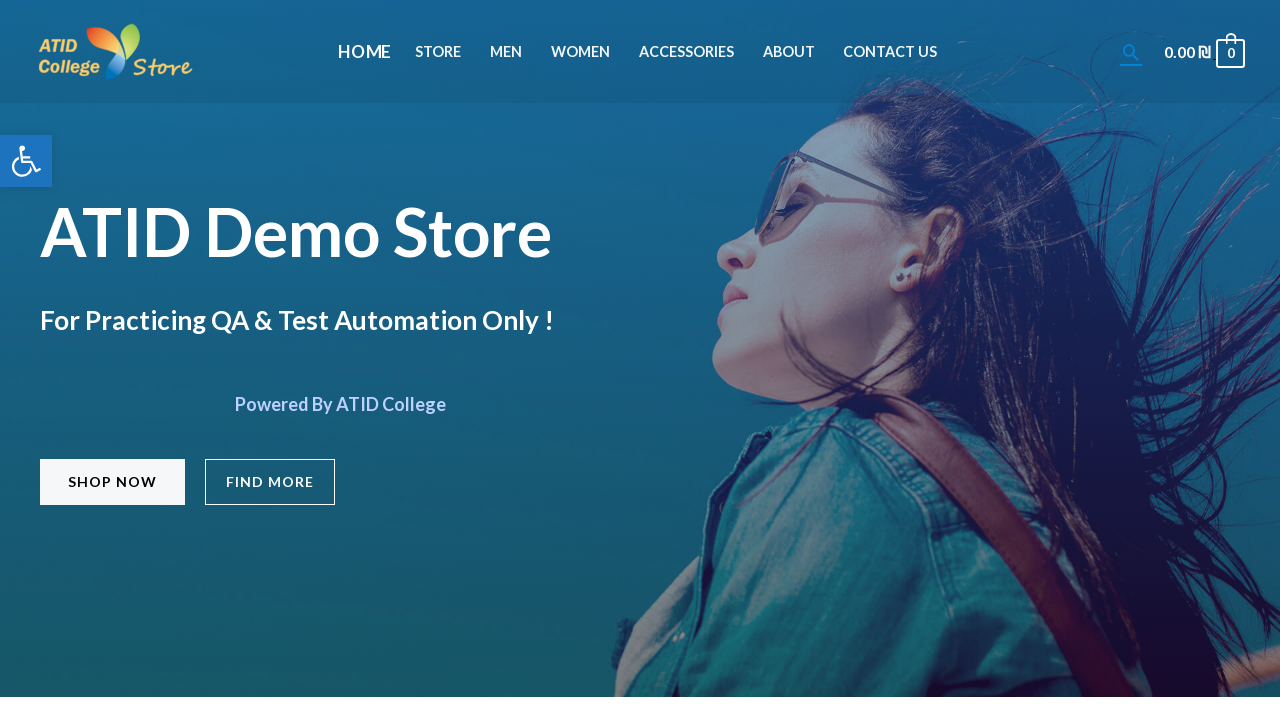

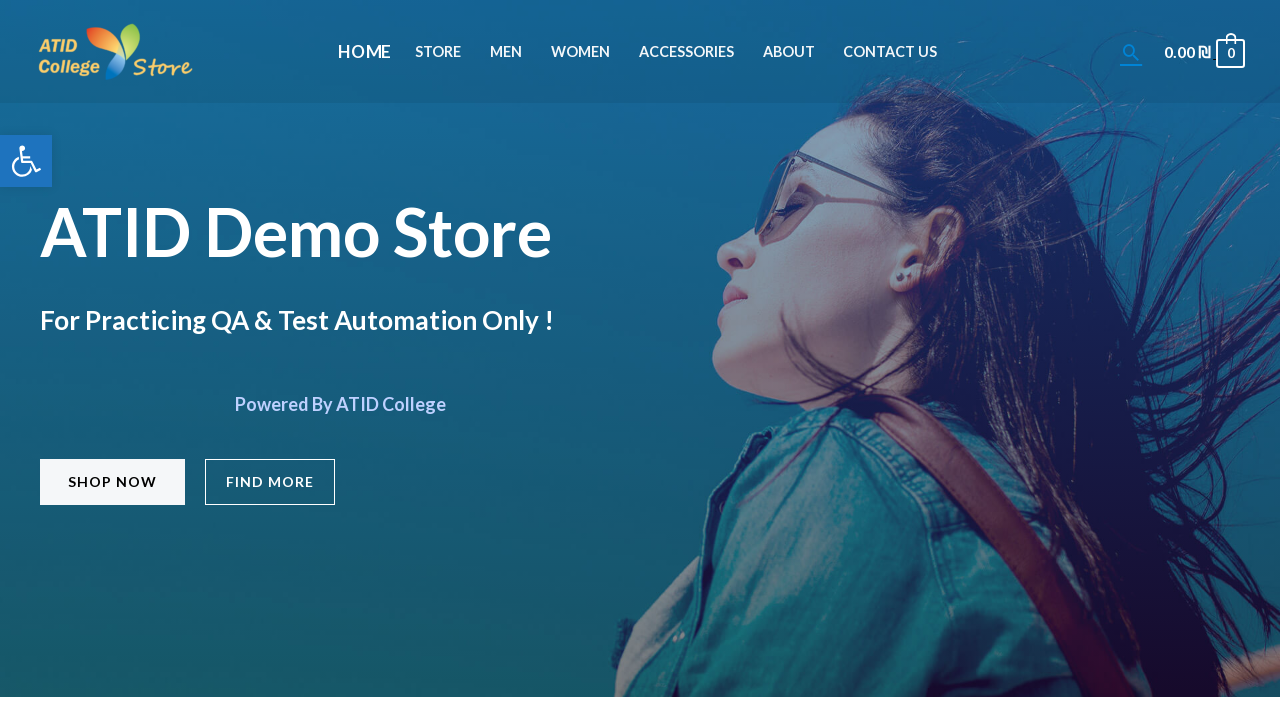